Tests window handling by opening a new window via the Terms link and switching between parent and child windows

Starting URL: https://www.gmail.com/

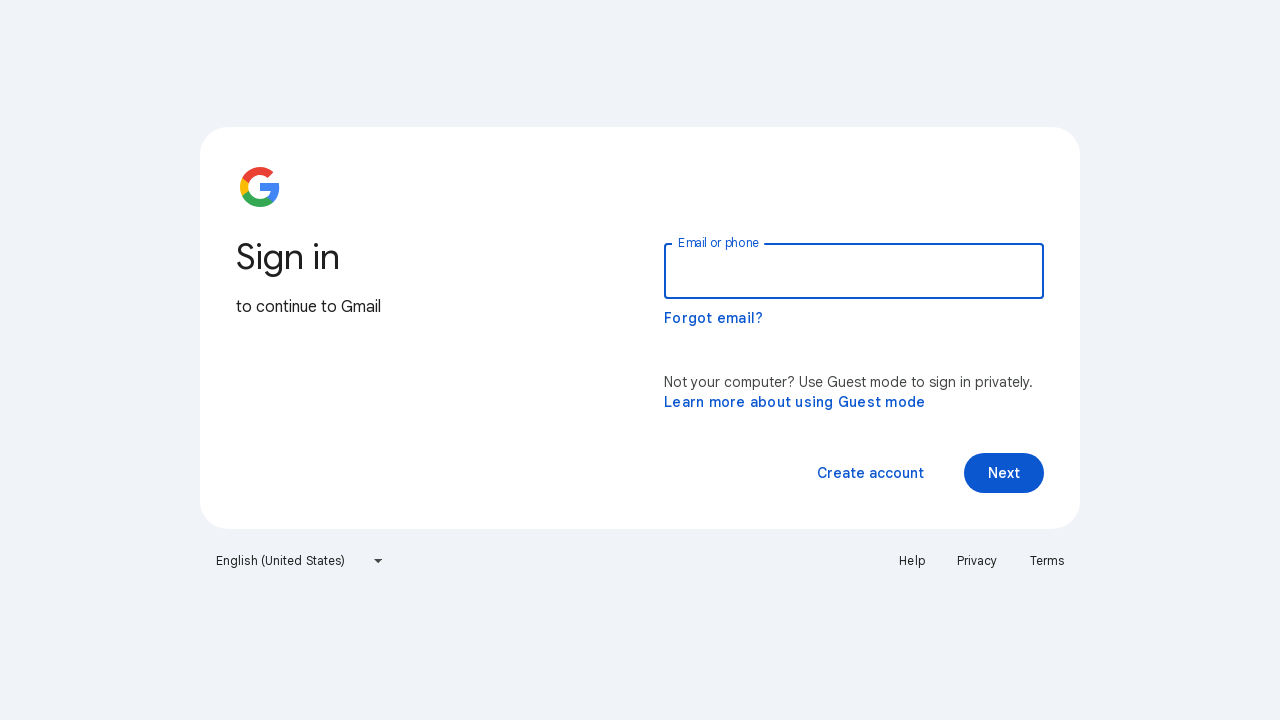

Clicked Terms link to open new window at (1047, 561) on text=Terms
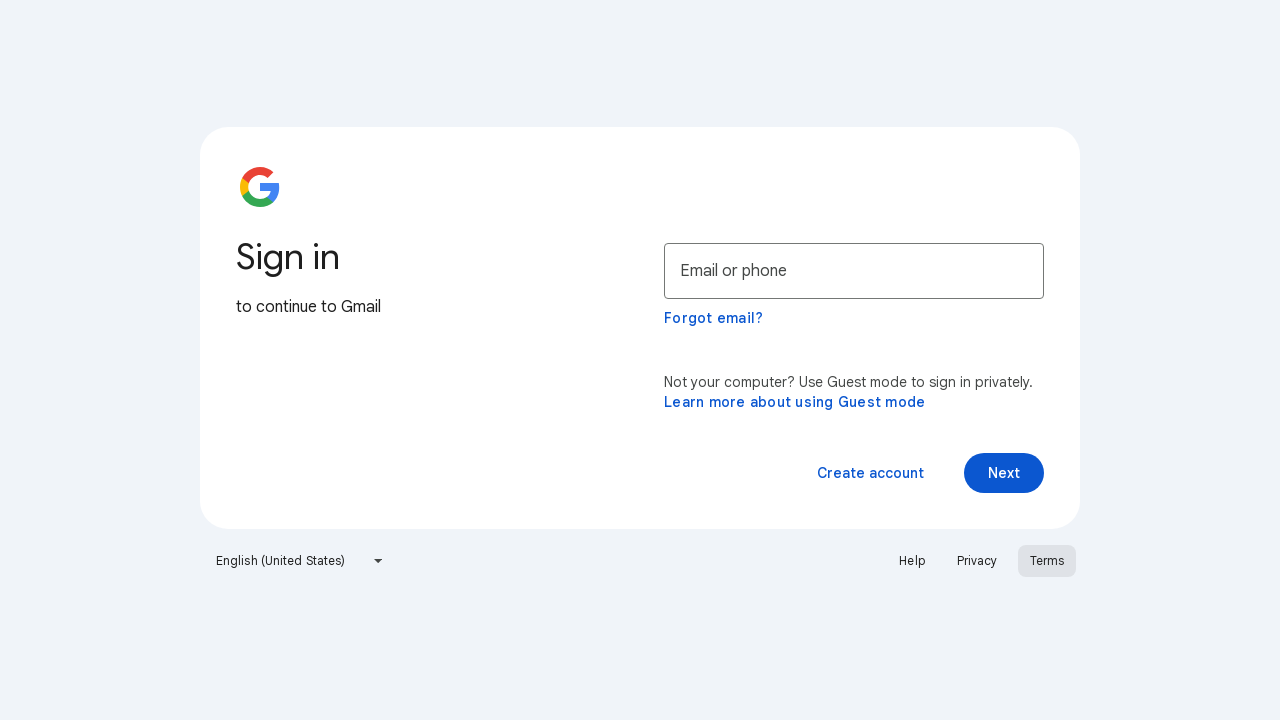

Captured new child window reference
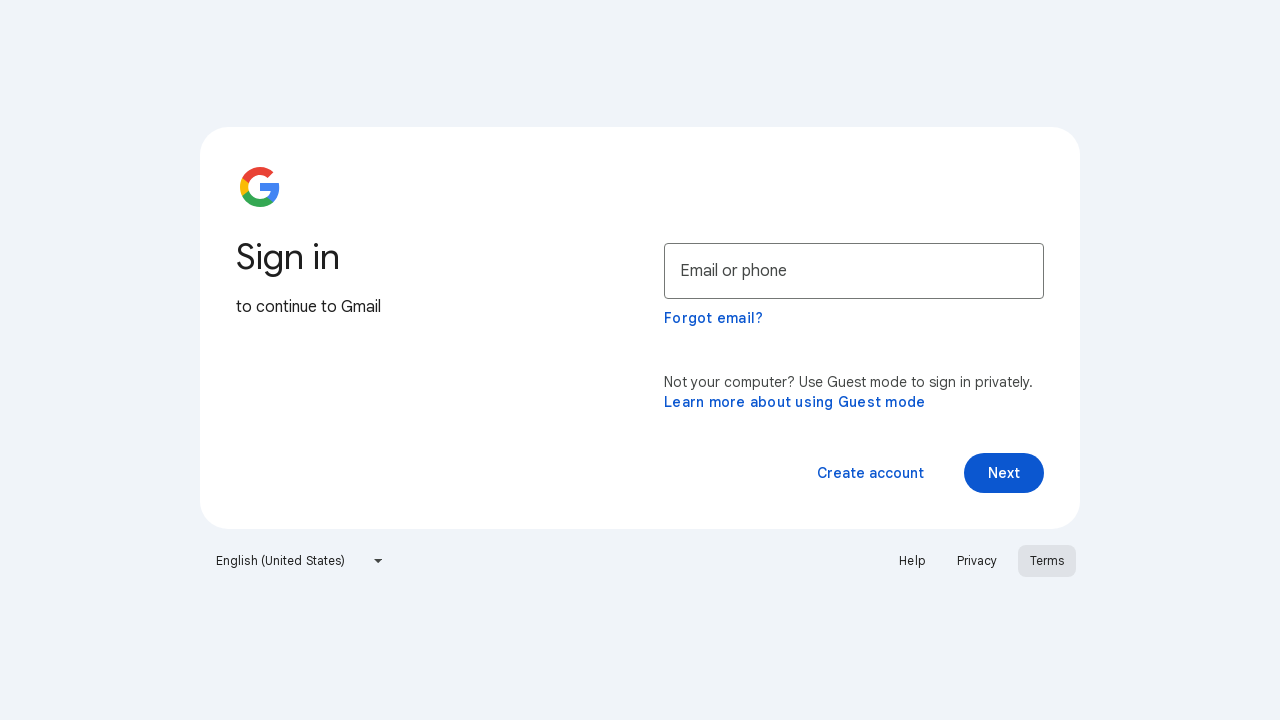

Retrieved parent window title
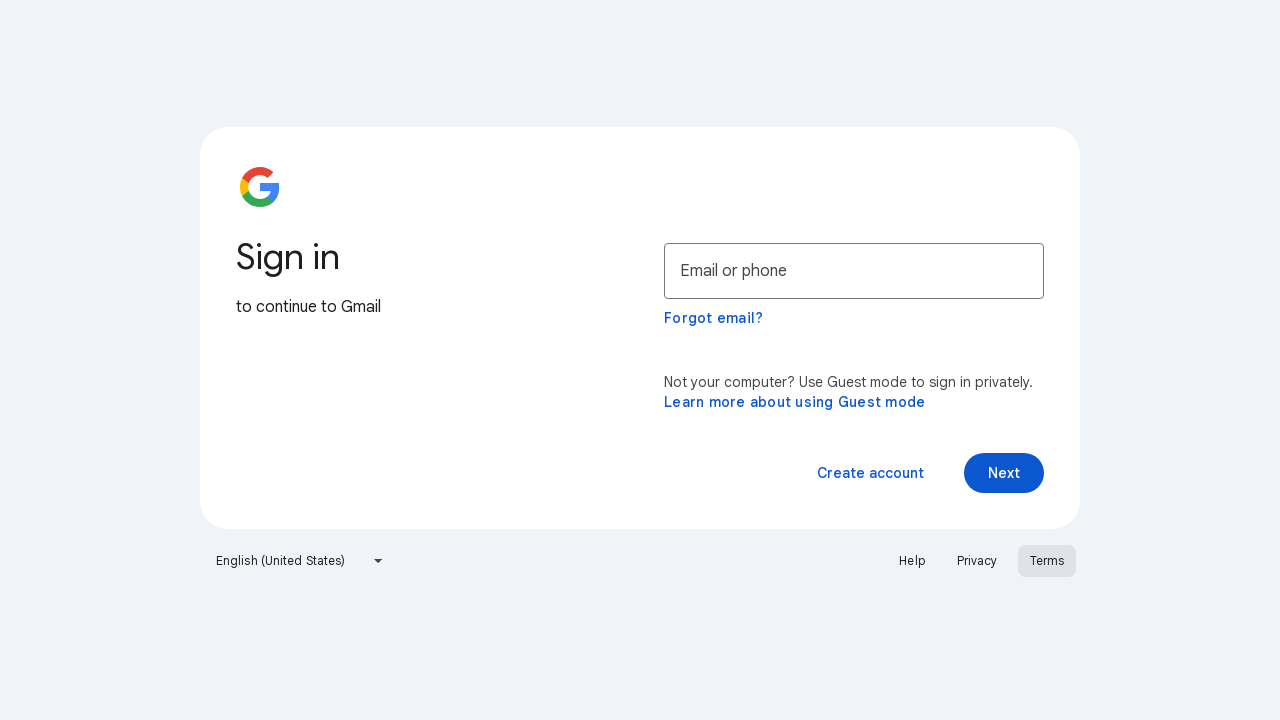

Retrieved child window title
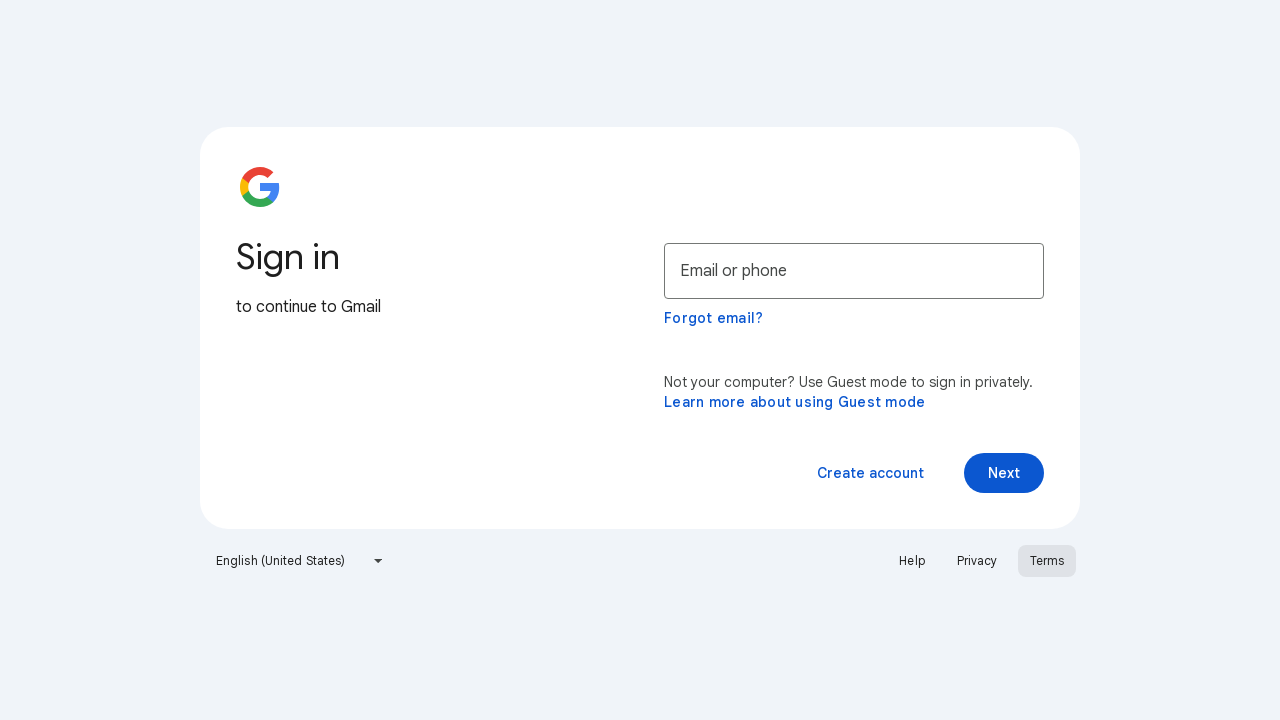

Logged child window title: <bound method Page.title of <Page url='https://policies.google.com/terms?gl=US&hl=en-US'>>
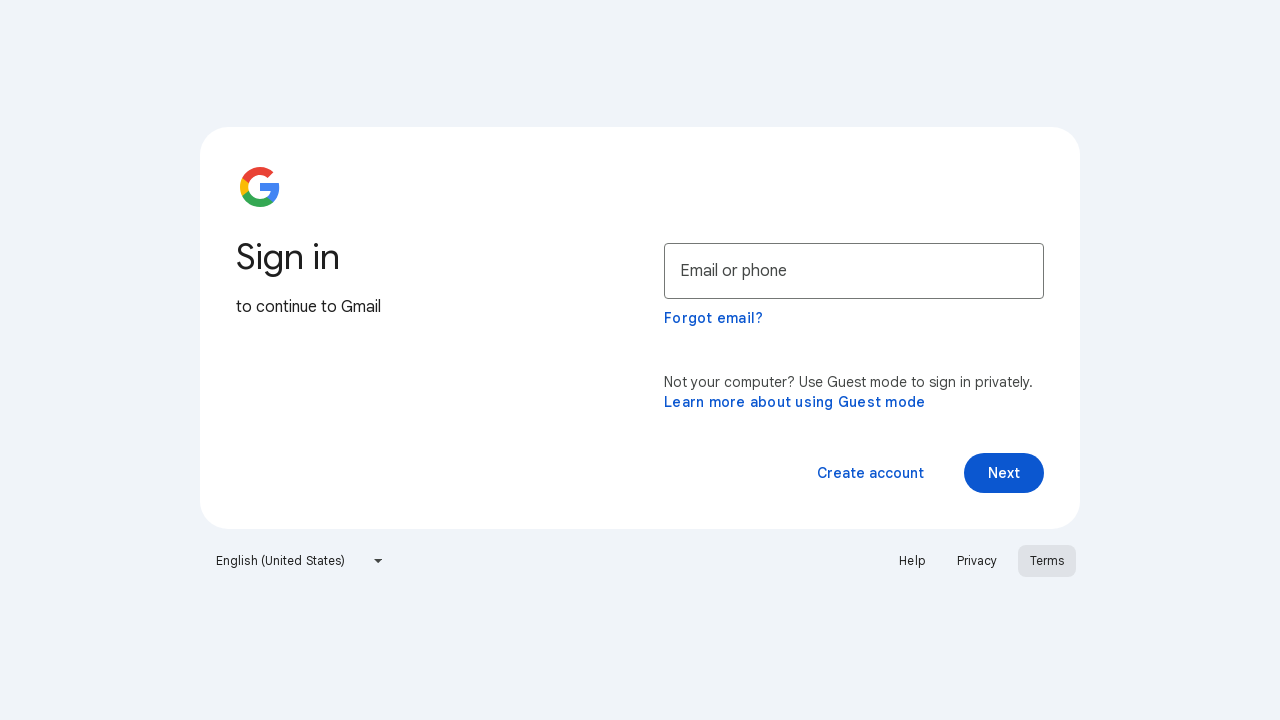

Closed child window
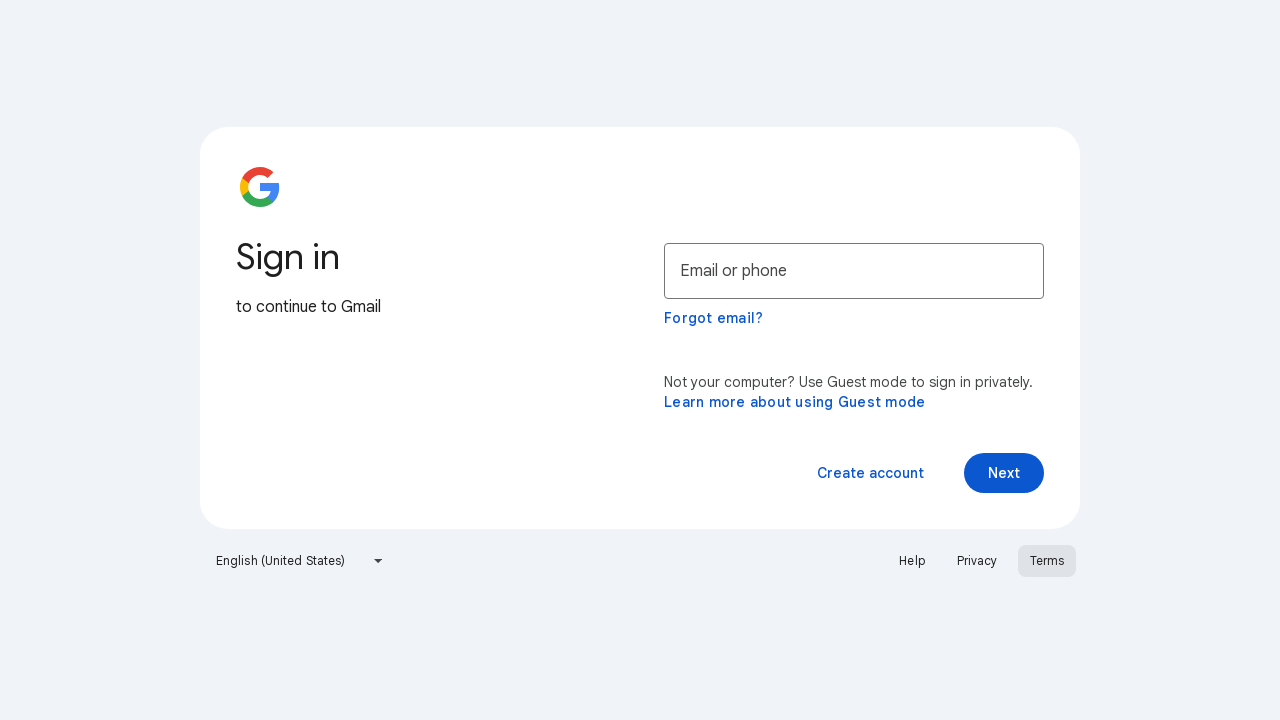

Logged parent window title: <bound method Page.title of <Page url='https://accounts.google.com/v3/signin/identifier?continue=https%3A%2F%2Fmail.google.com%2Fmail%2Fu%2F0%2F&dsh=S705333728%3A1772112561782273&emr=1&followup=https%3A%2F%2Fmail.google.com%2Fmail%2Fu%2F0%2F&ifkv=ASfE1-oz7oStIuefAtzbsiGV5SARh6Bl-605S1_TN5wIao2VLDlRCqc9Mcsj08OFqHChQag-eALtiw&osid=1&passive=1209600&service=mail&flowName=GlifWebSignIn&flowEntry=ServiceLogin'>>
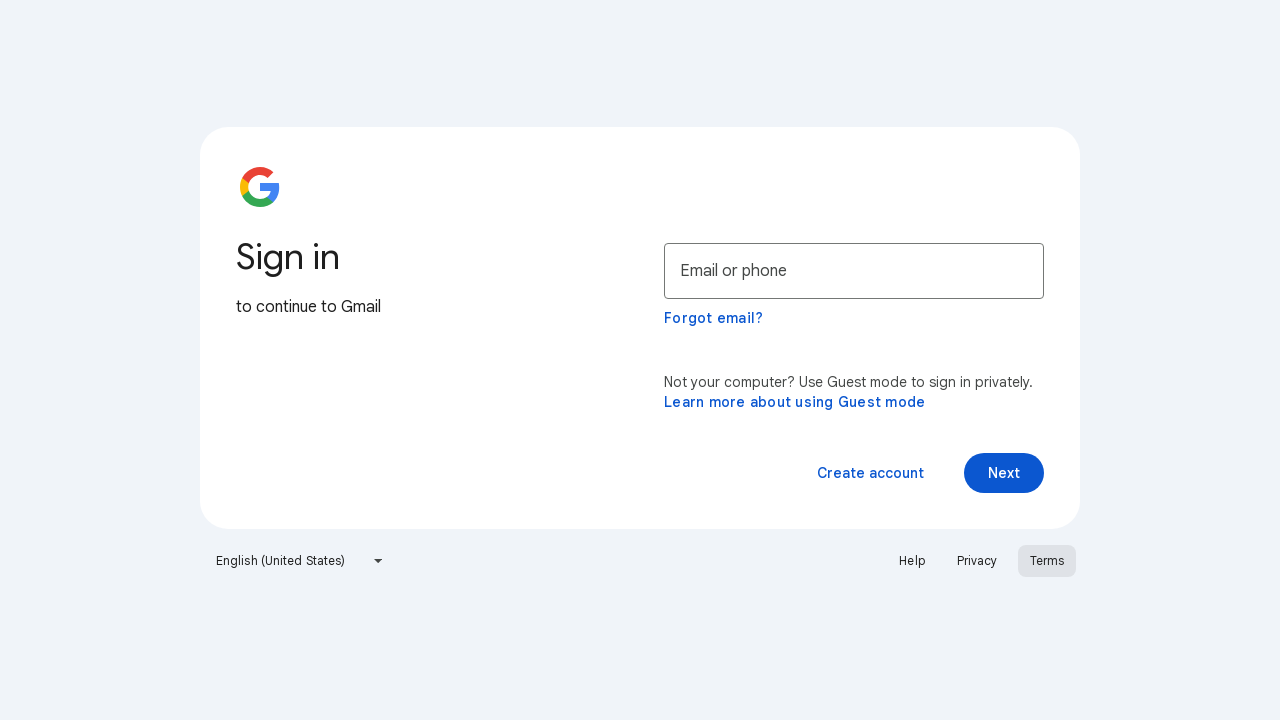

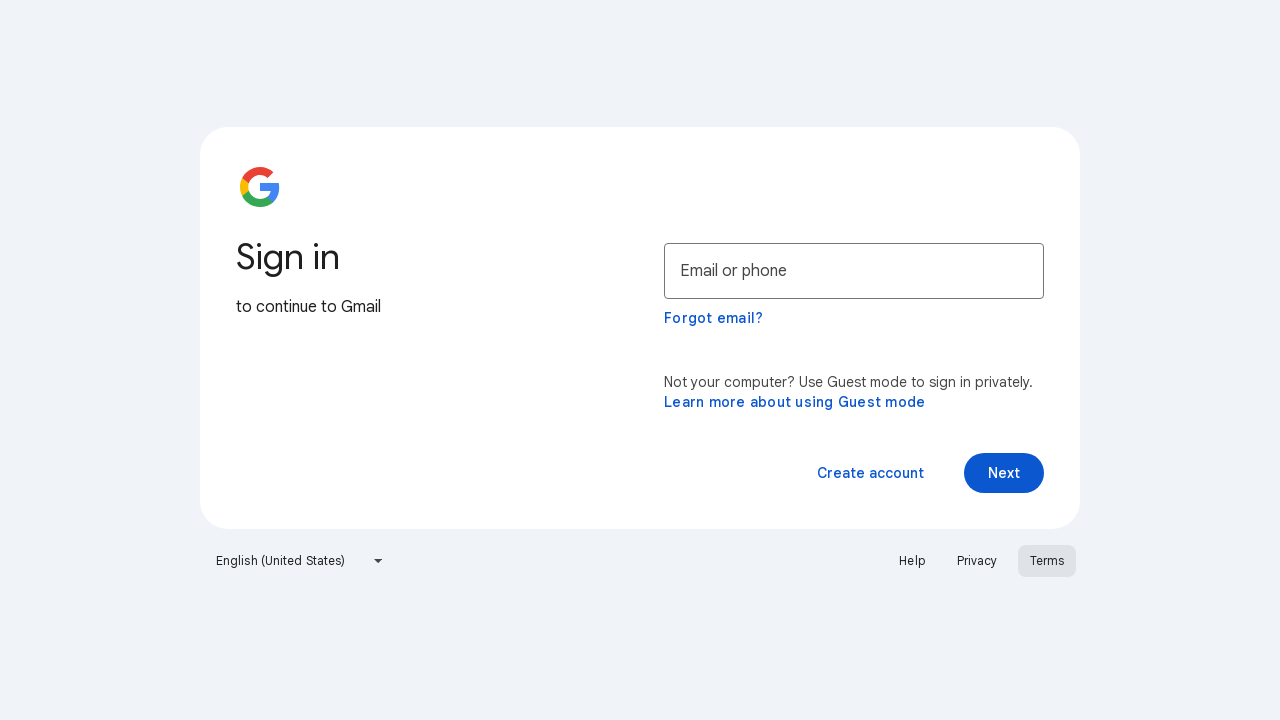